Tests a tip calculator by entering bill amount, tip percentage, and number of people to split the bill, then verifies the calculated tip and total amounts

Starting URL: https://www.calculatestuff.com/miscellaneous/tip-calculator

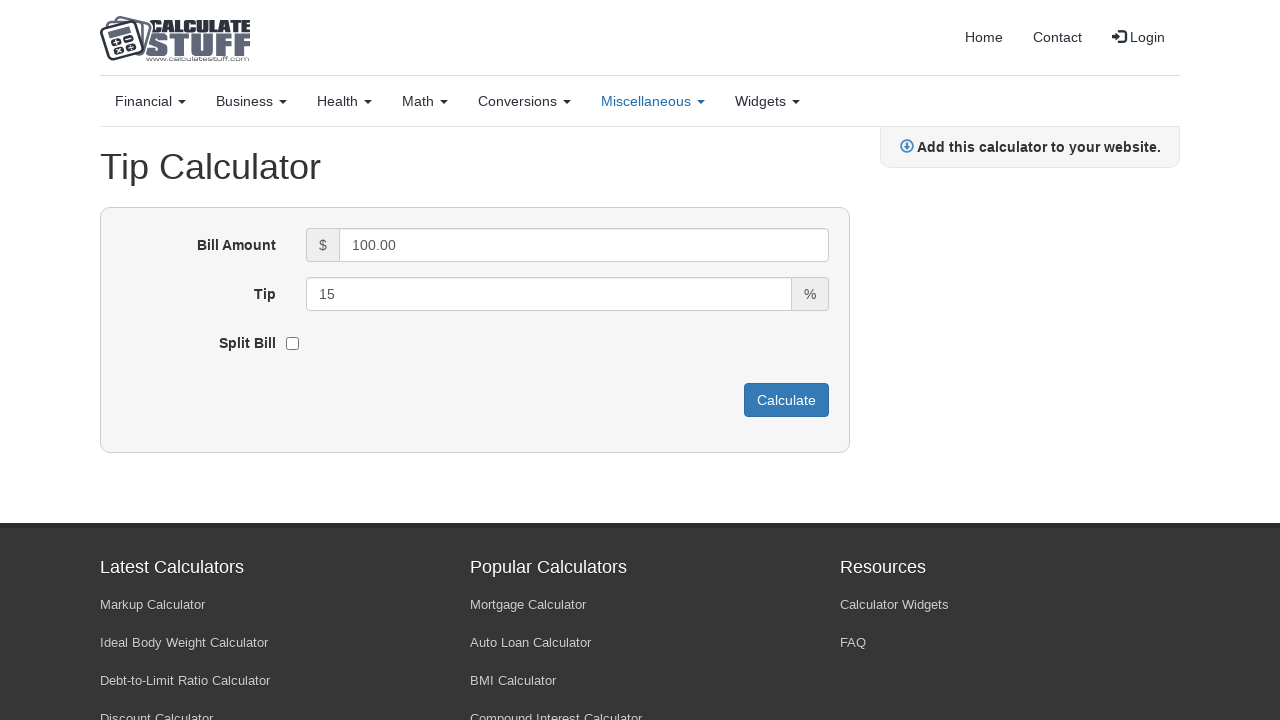

Navigated to tip calculator page
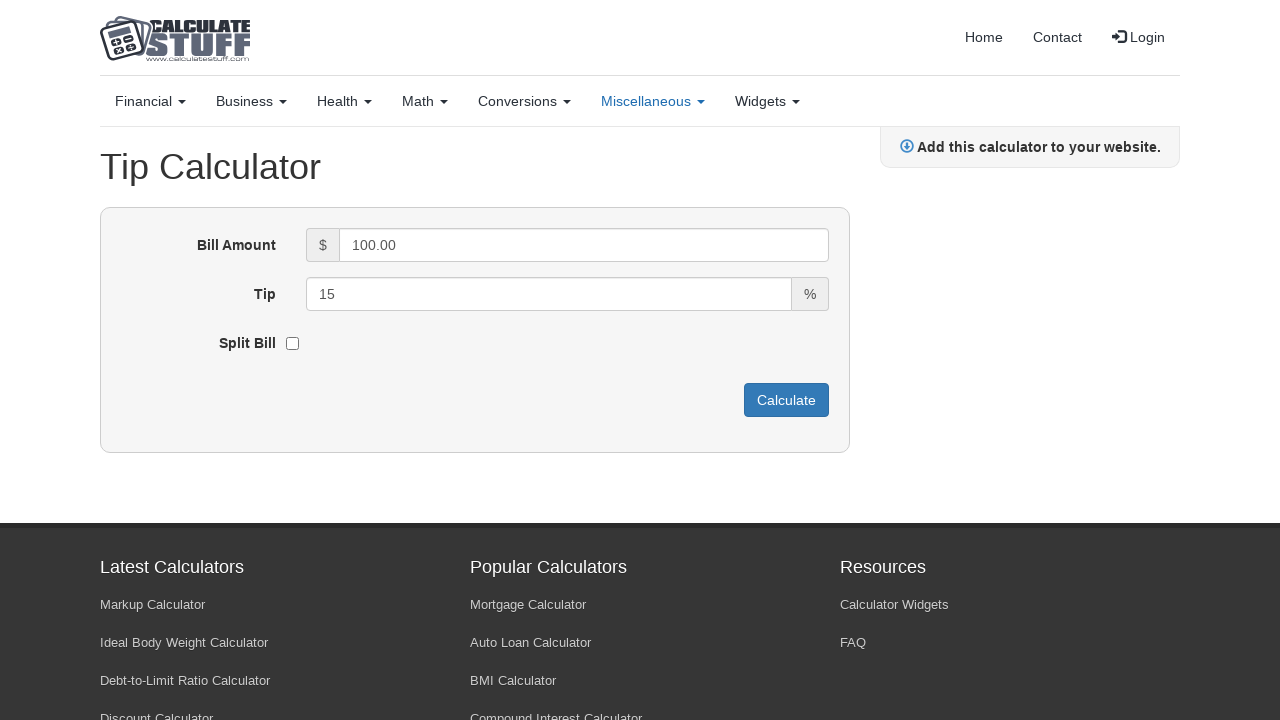

Entered bill amount of $250 on #bill_amount
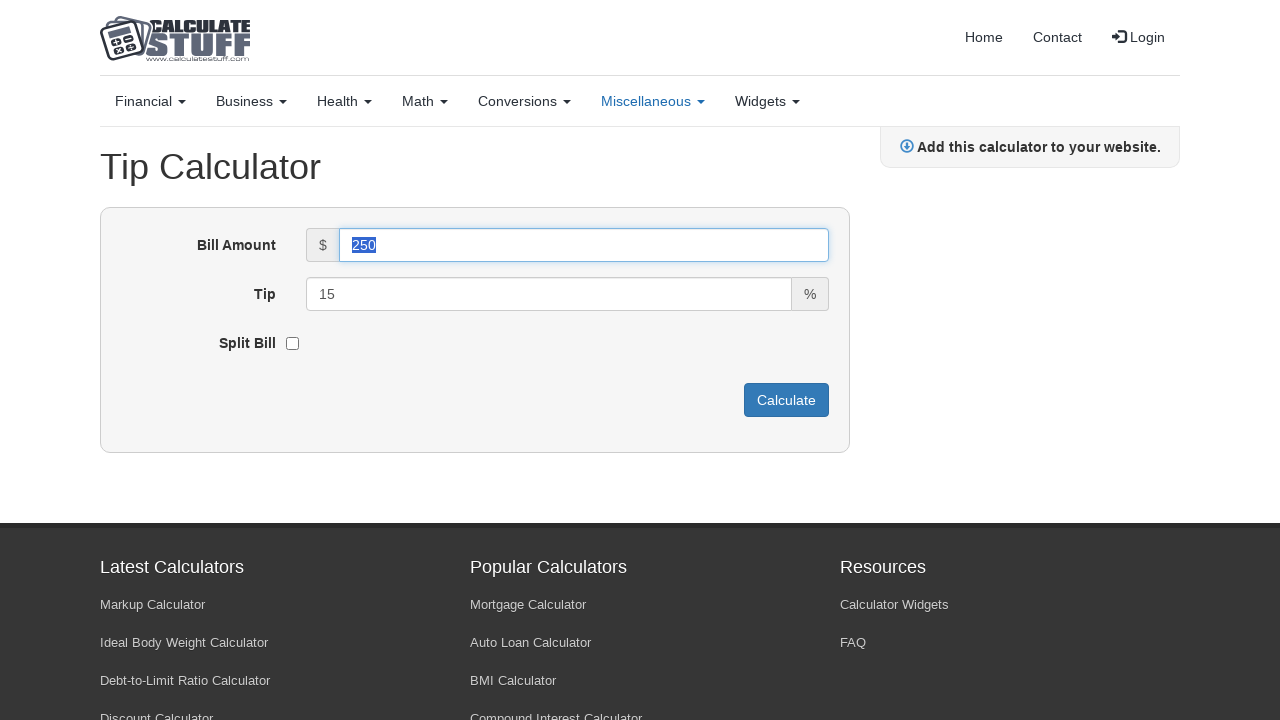

Entered tip percentage of 15% on #tip_percent
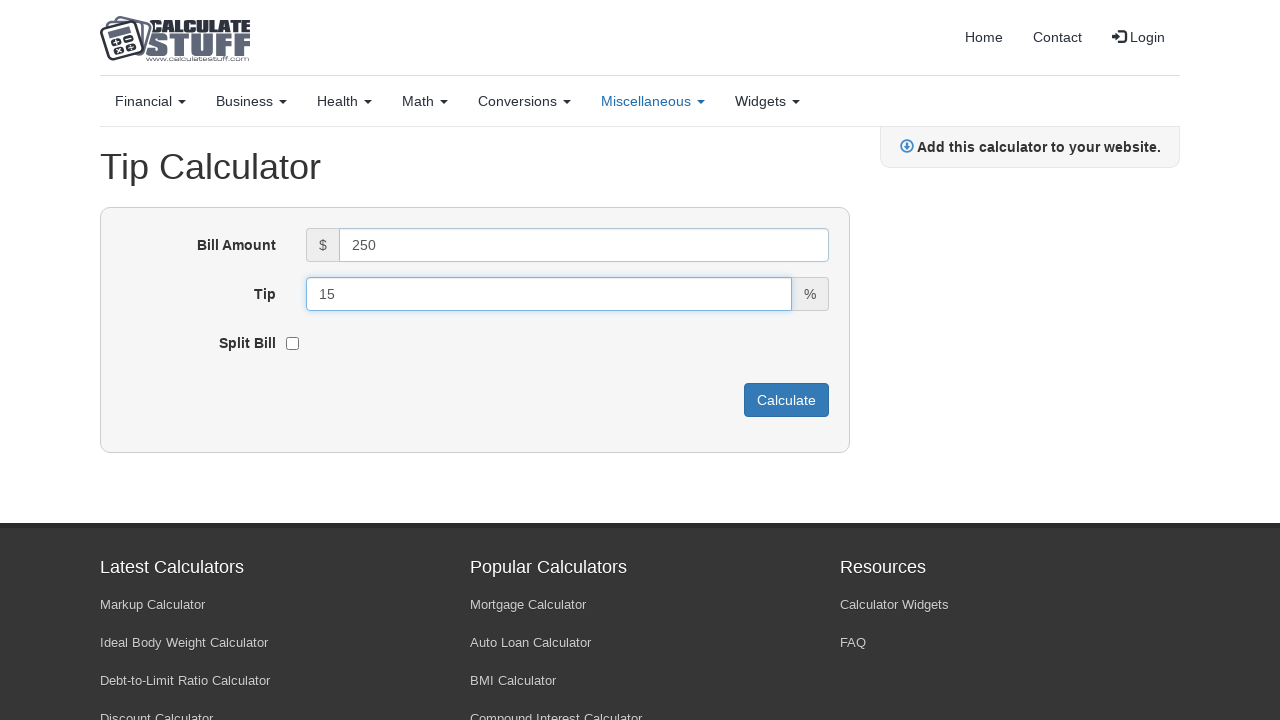

Enabled split bill option at (292, 343) on #split_bill
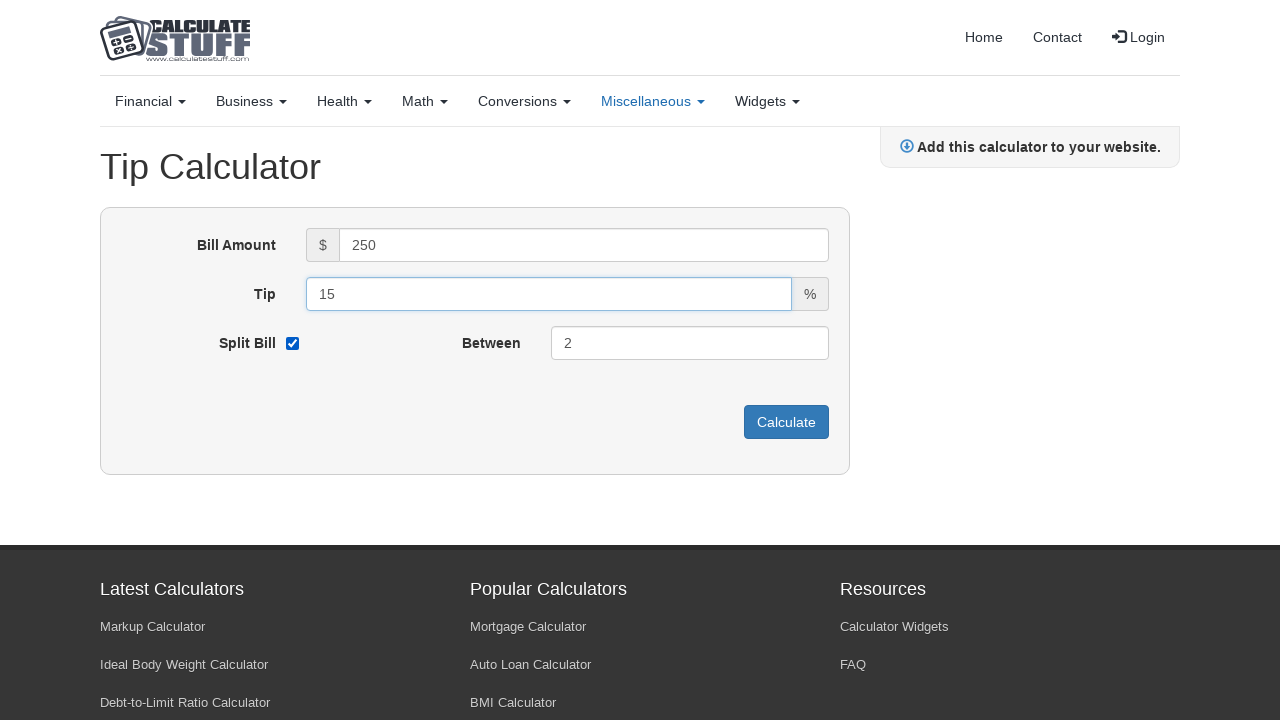

Clicked calculate button at (786, 422) on #calculate-button
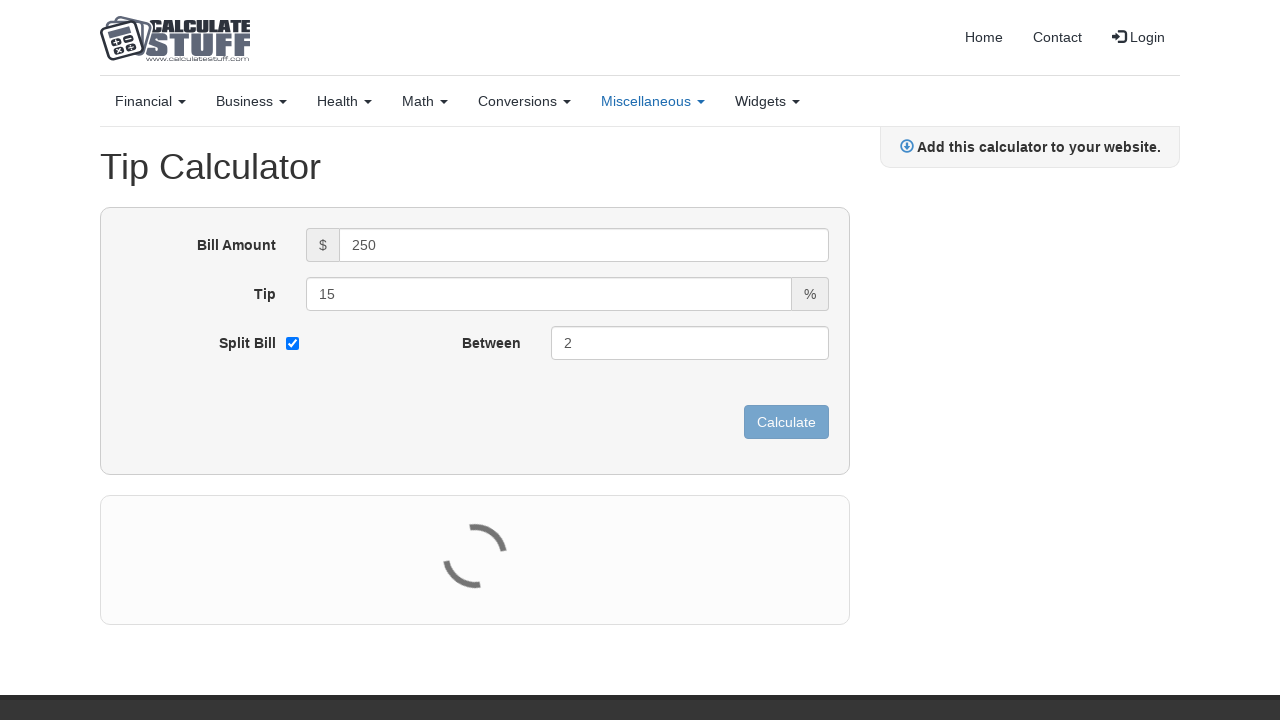

Split between field appeared
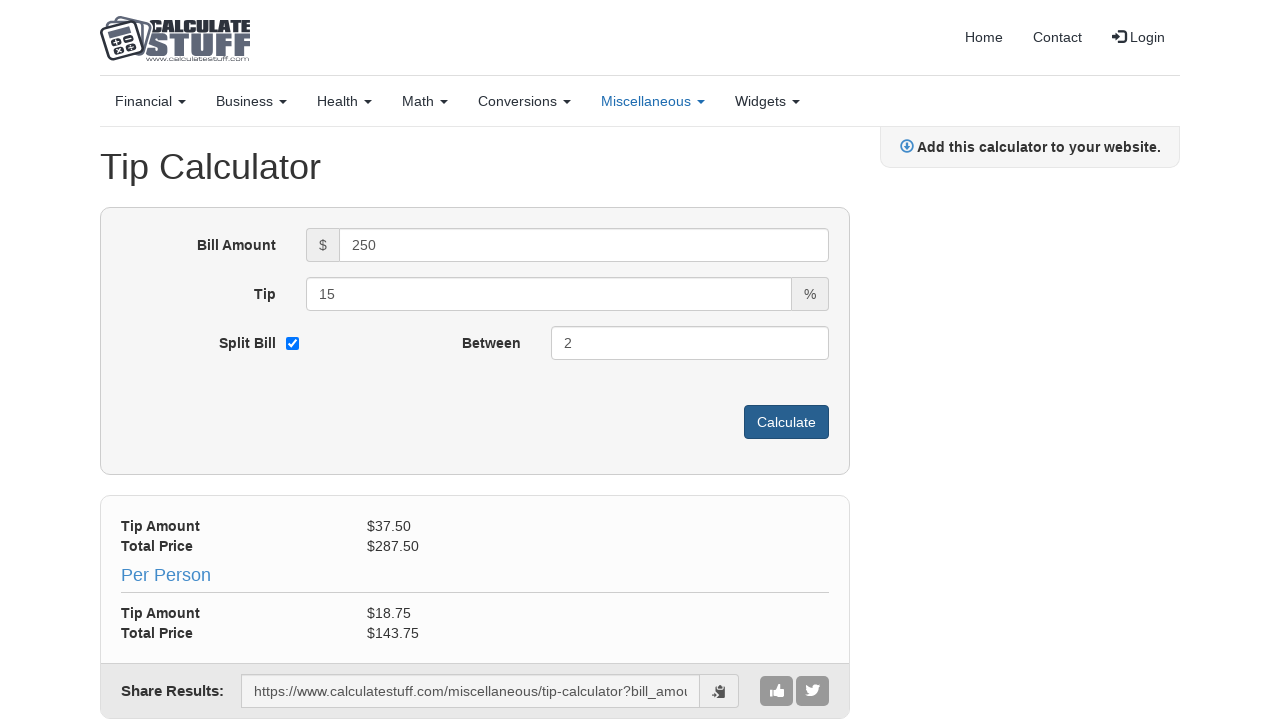

Entered number of people to split bill: 3 on #split_between
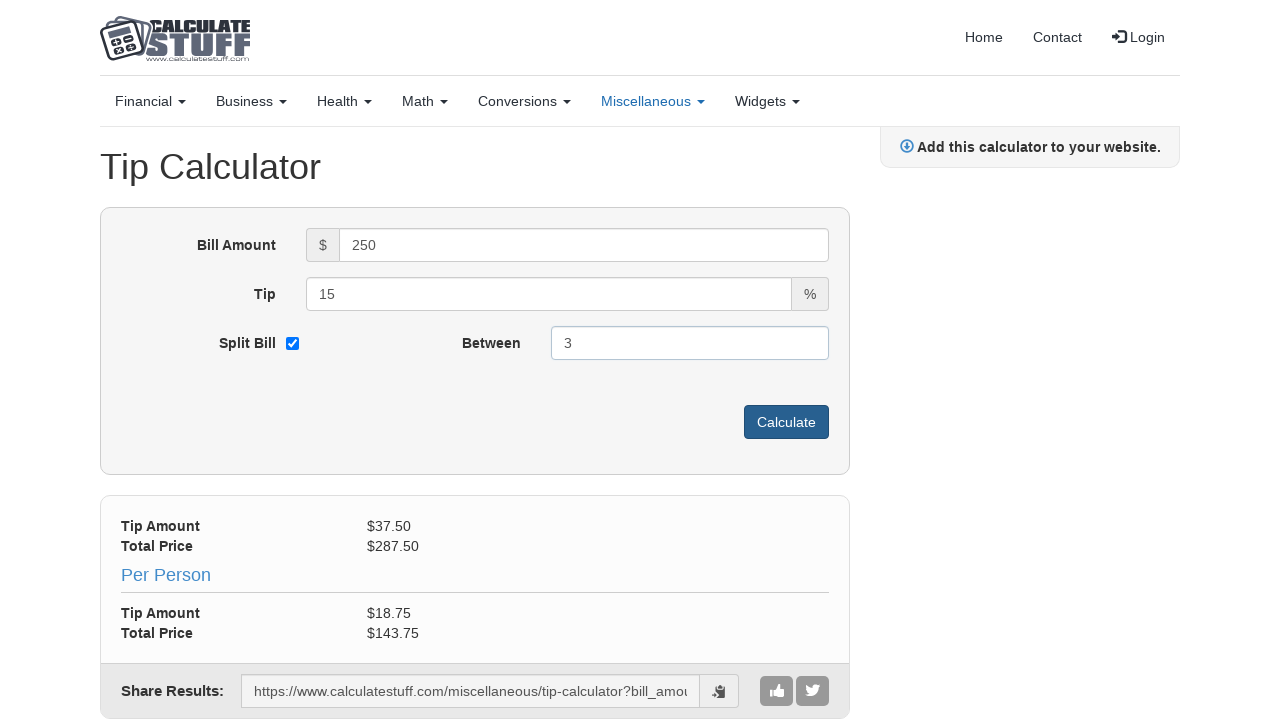

Results displayed successfully
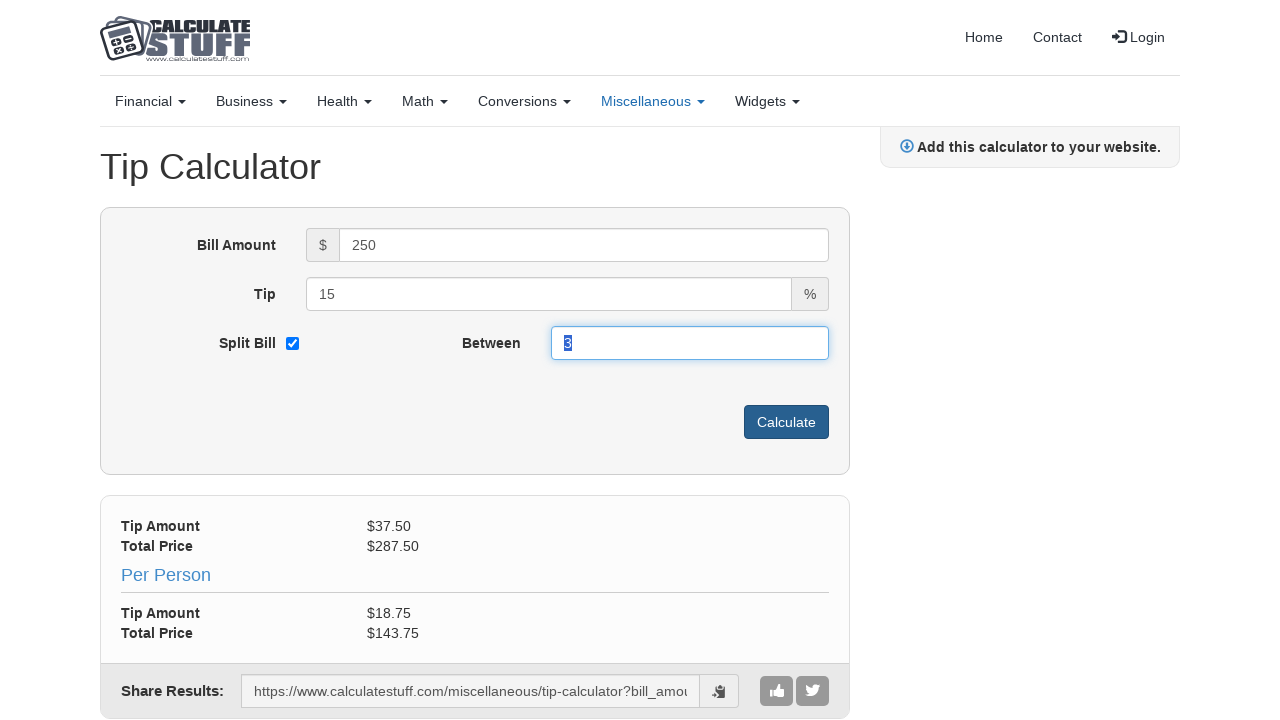

Retrieved tip amount text content
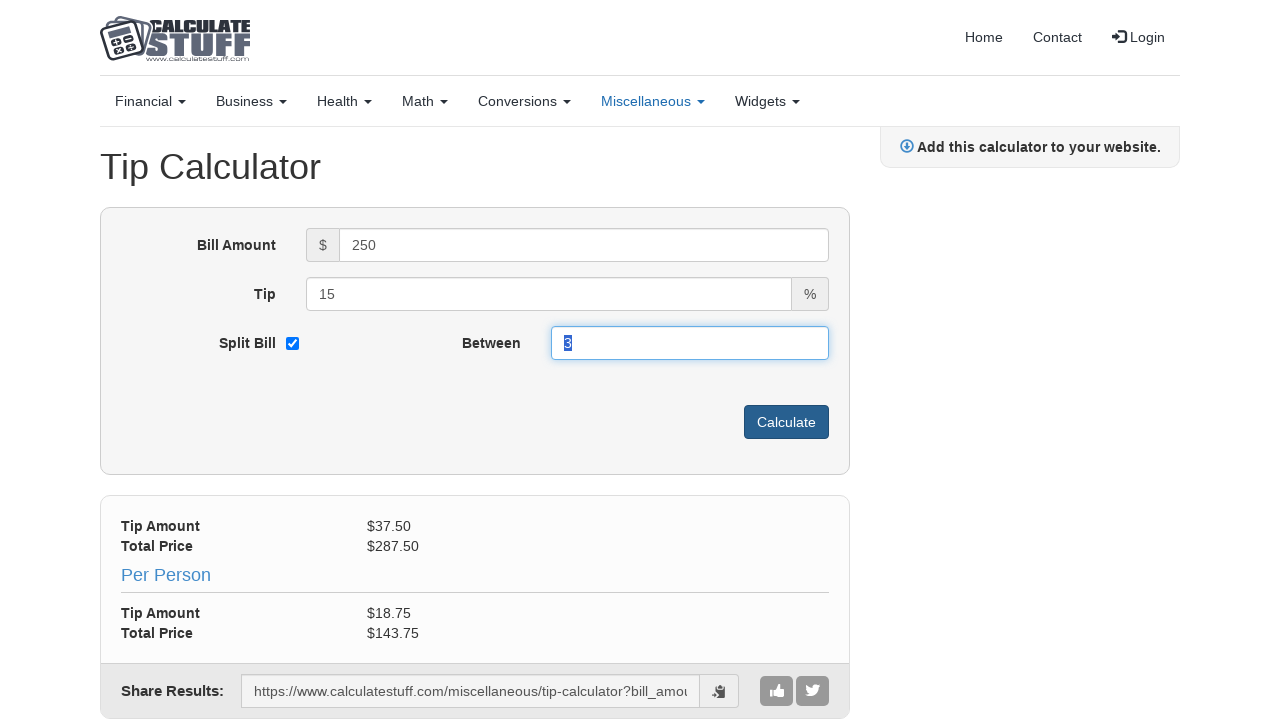

Verified tip amount is $18.75
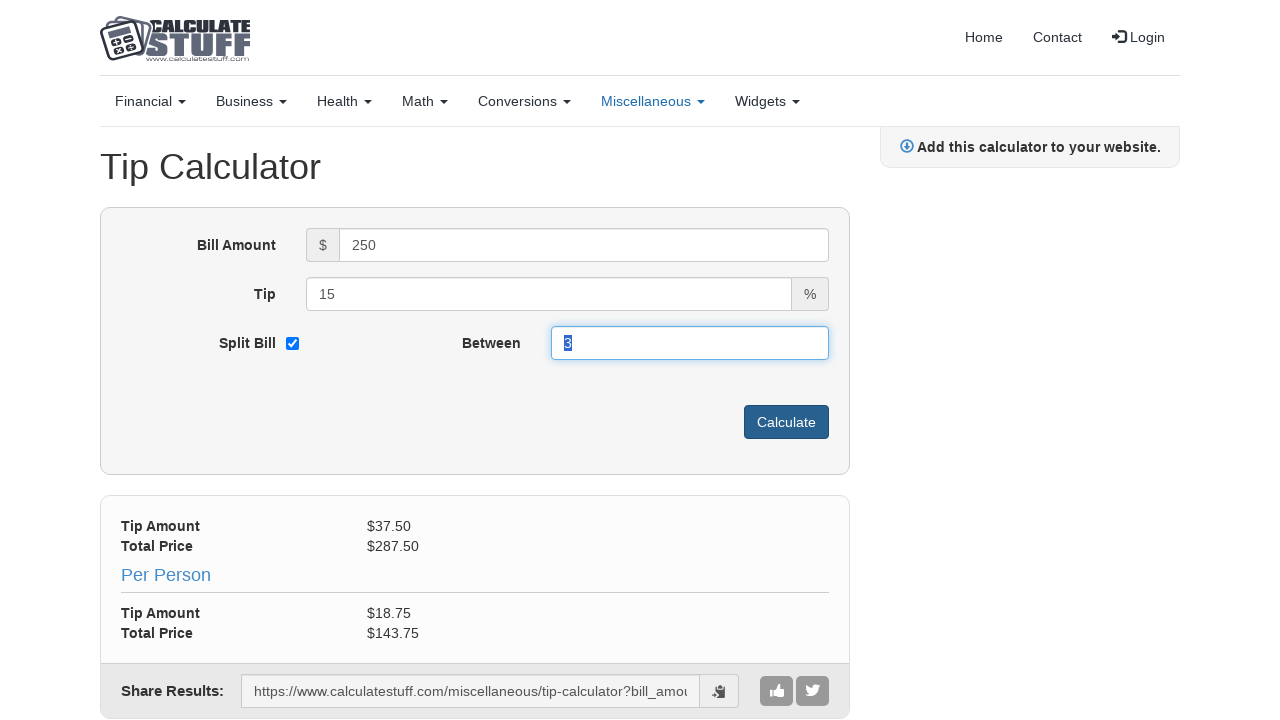

Retrieved total price text content
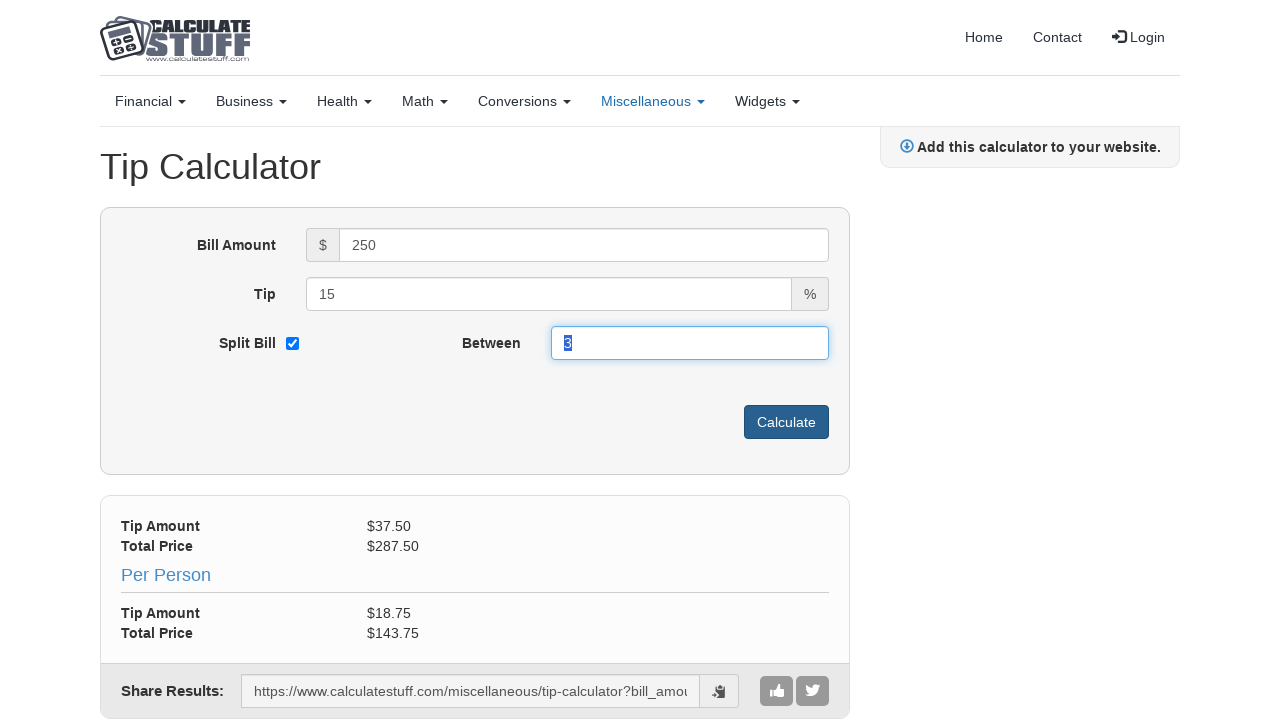

Verified total price is $143.75
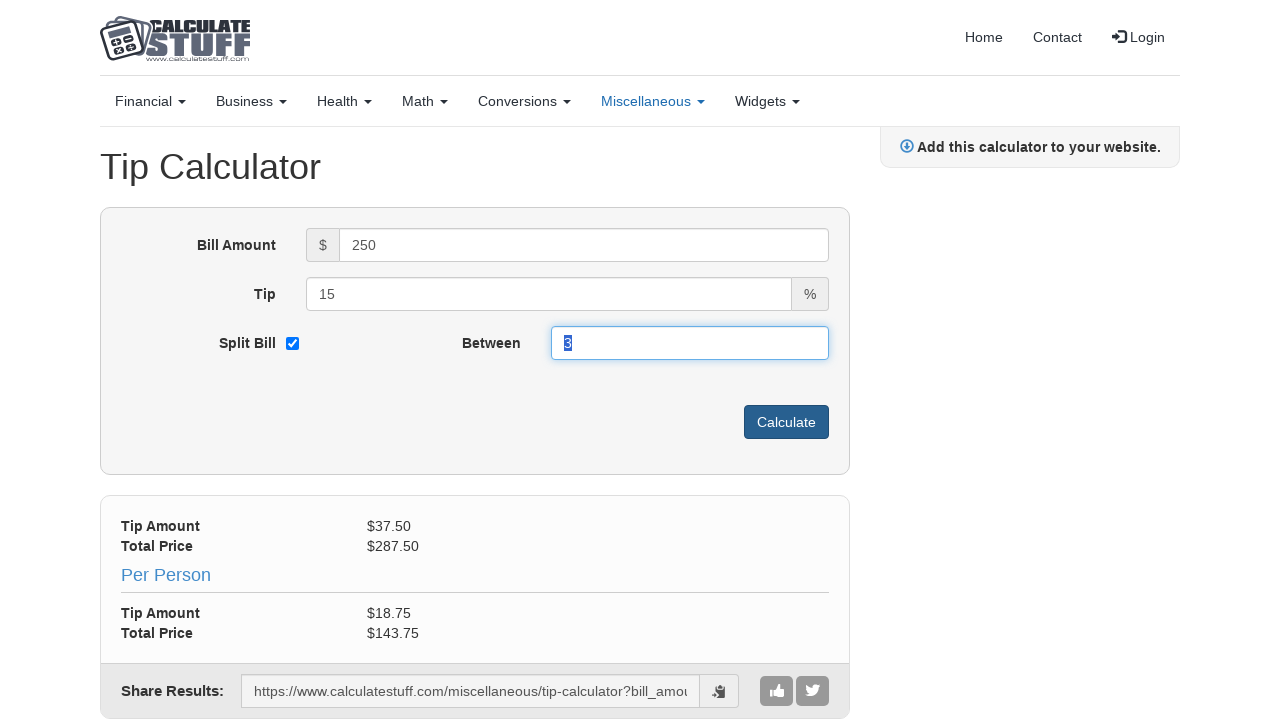

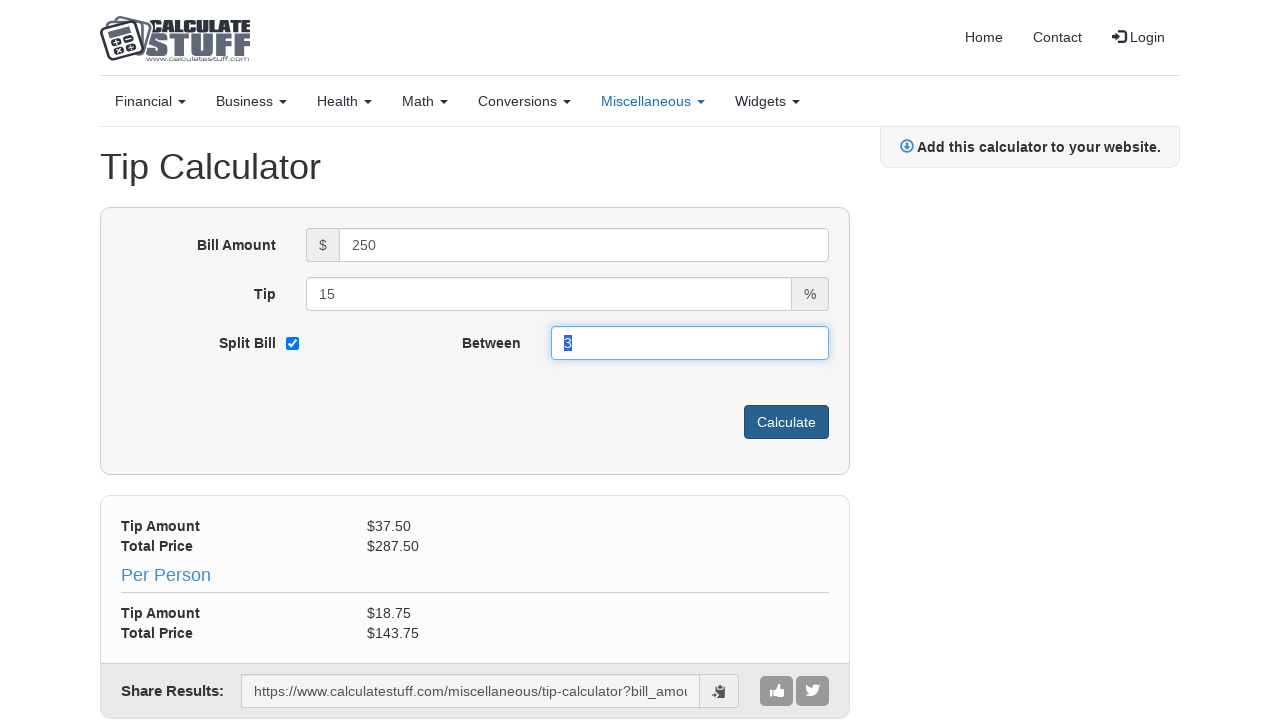